Navigates to ilovepdf2.com website and waits for the page to load, simulating a mobile user agent to view the mobile version of the site

Starting URL: https://www.ilovepdf2.com/

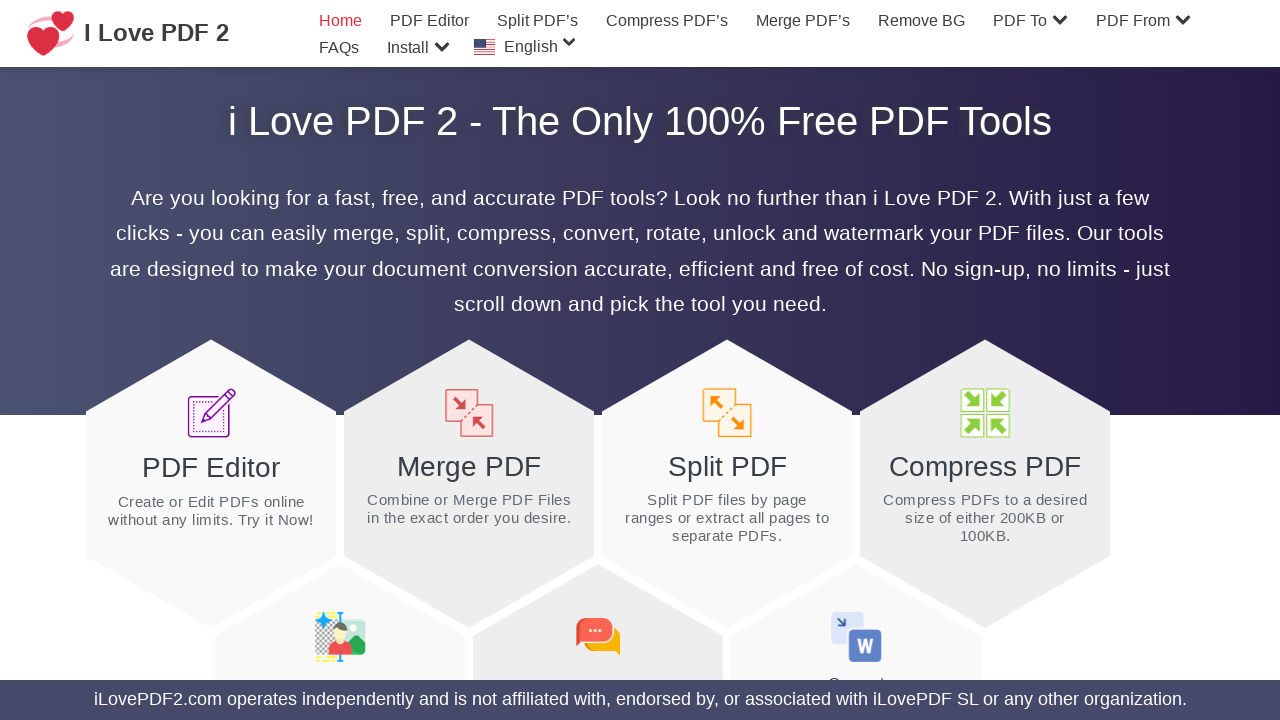

Set extra HTTP headers for mobile context
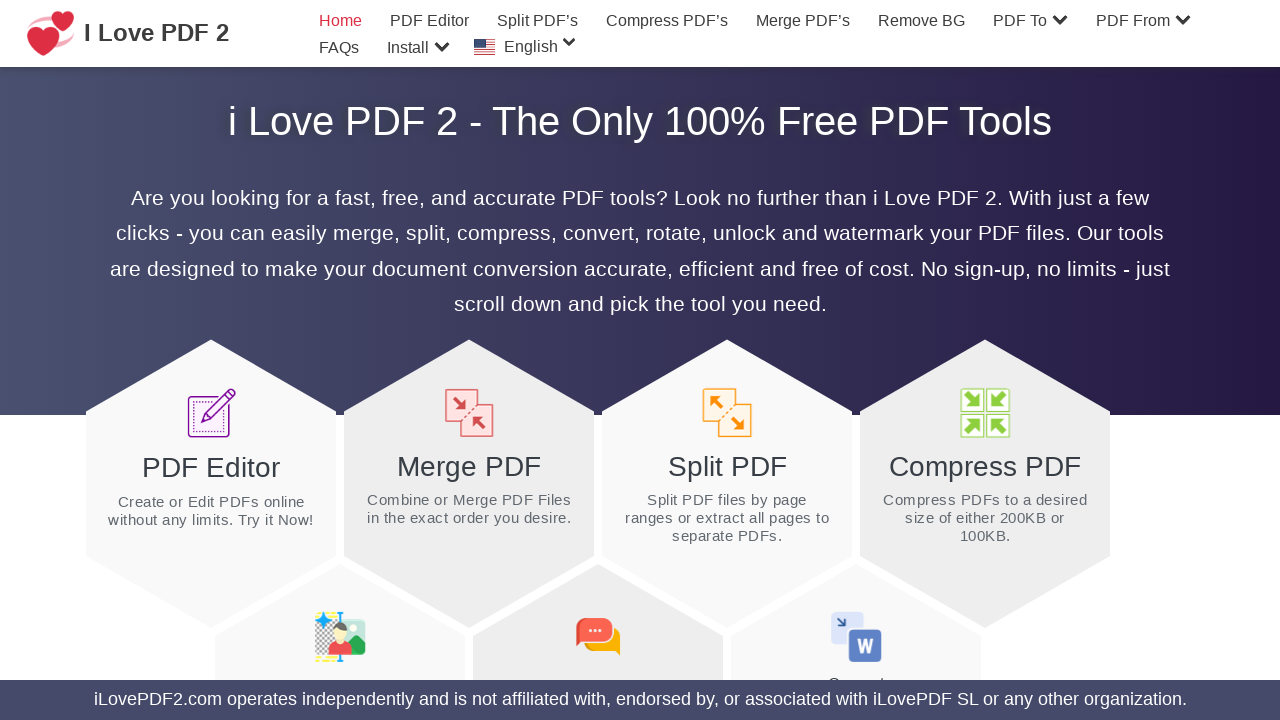

Waited for page to reach networkidle state
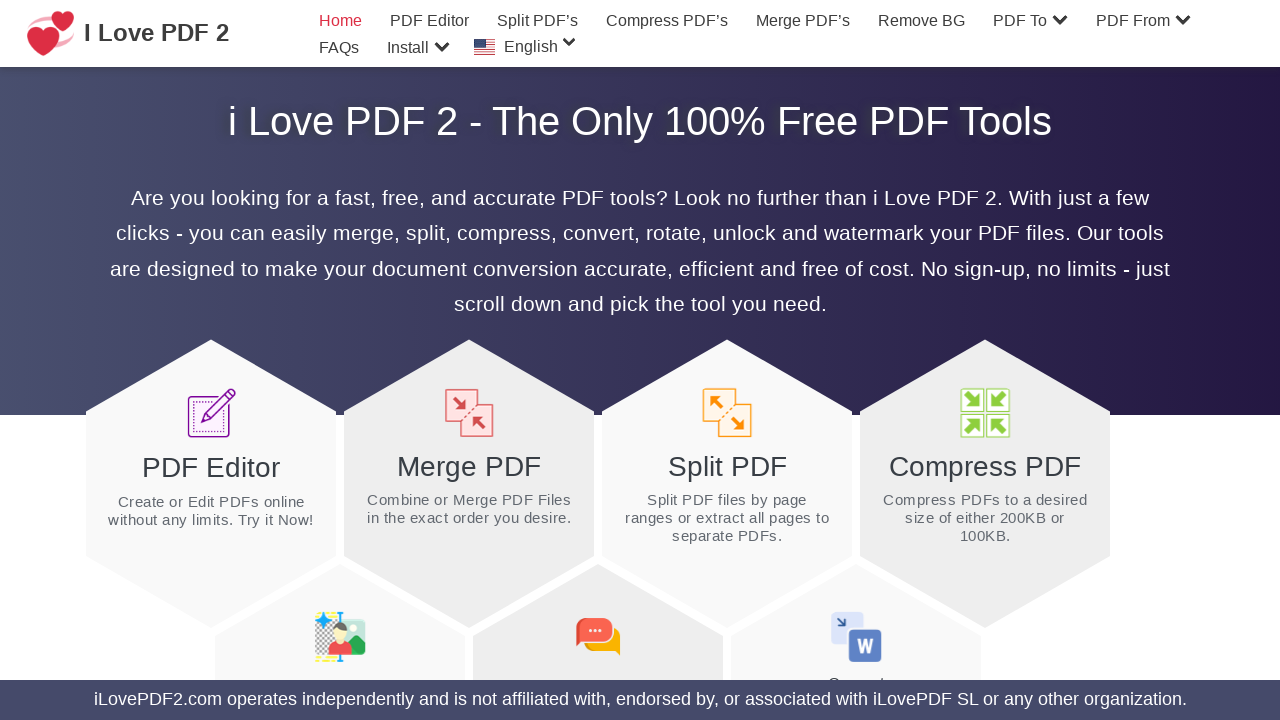

Verified page loaded by confirming body element is present
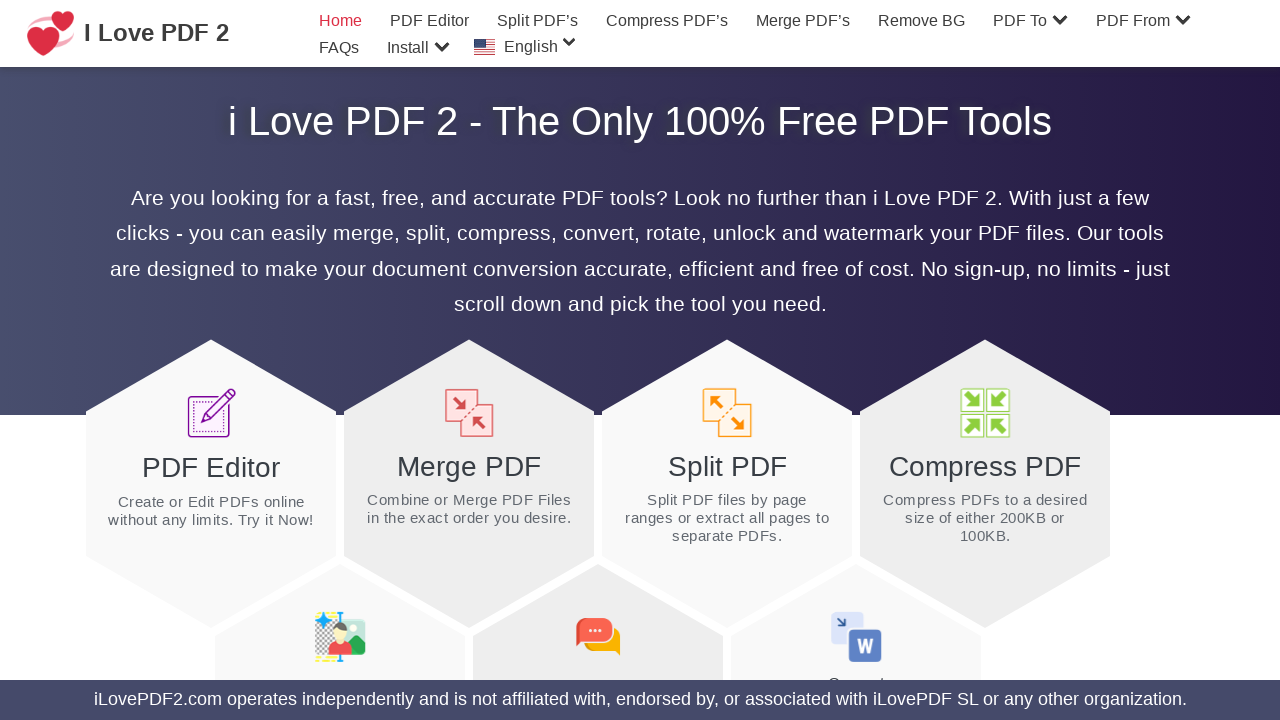

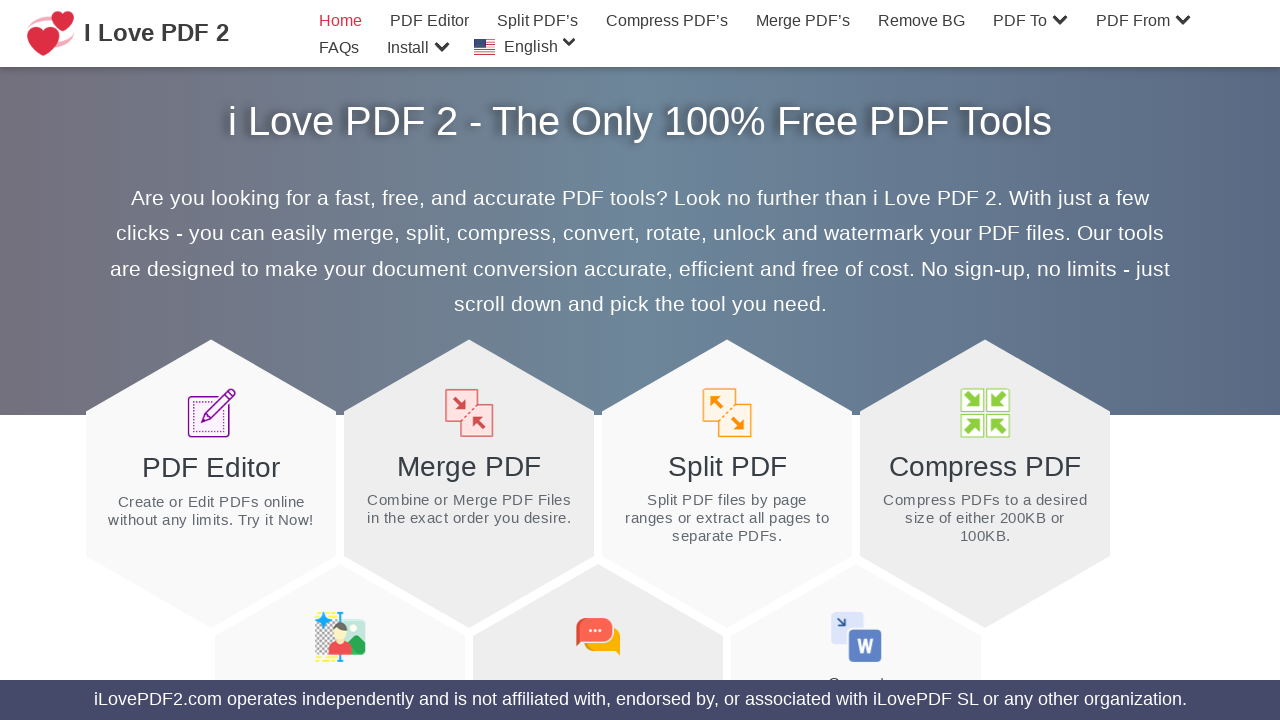